Tests flight booking flow on BlazeDemo by selecting departure and destination cities from dropdowns, finding available flights, and choosing a flight from the results.

Starting URL: https://blazedemo.com/

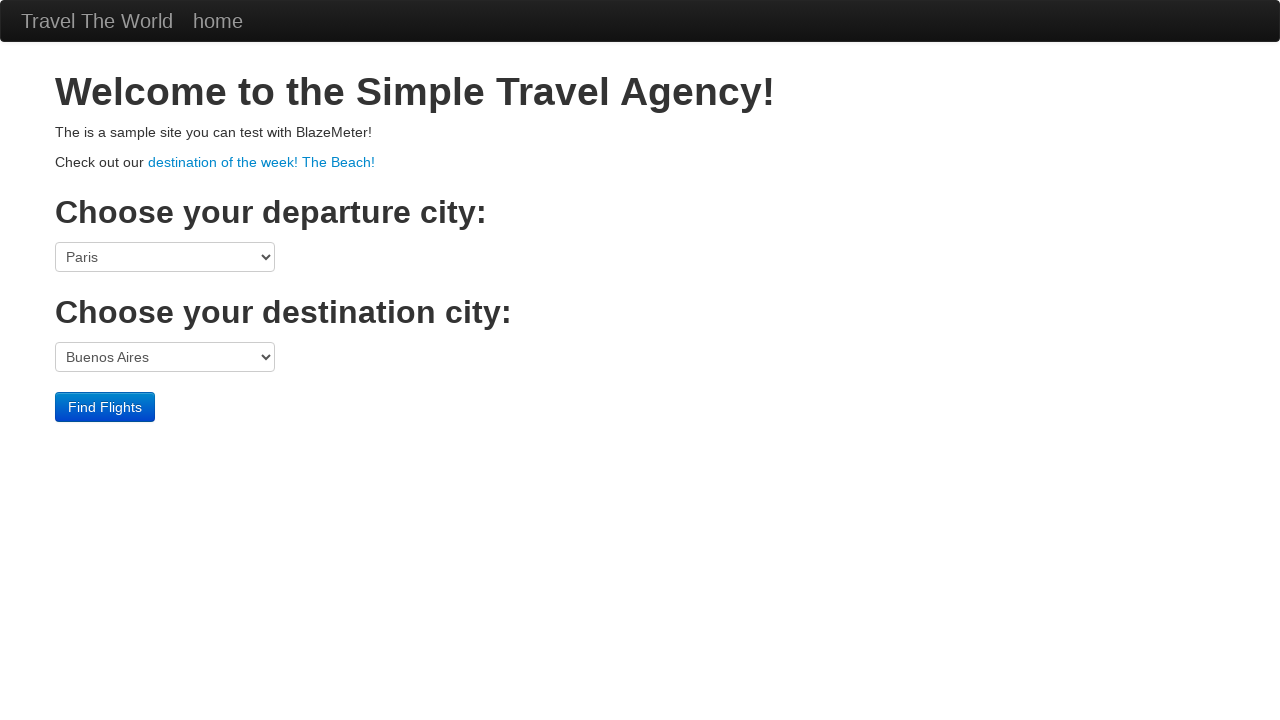

Selected Boston as departure city from fromPort dropdown on select[name='fromPort']
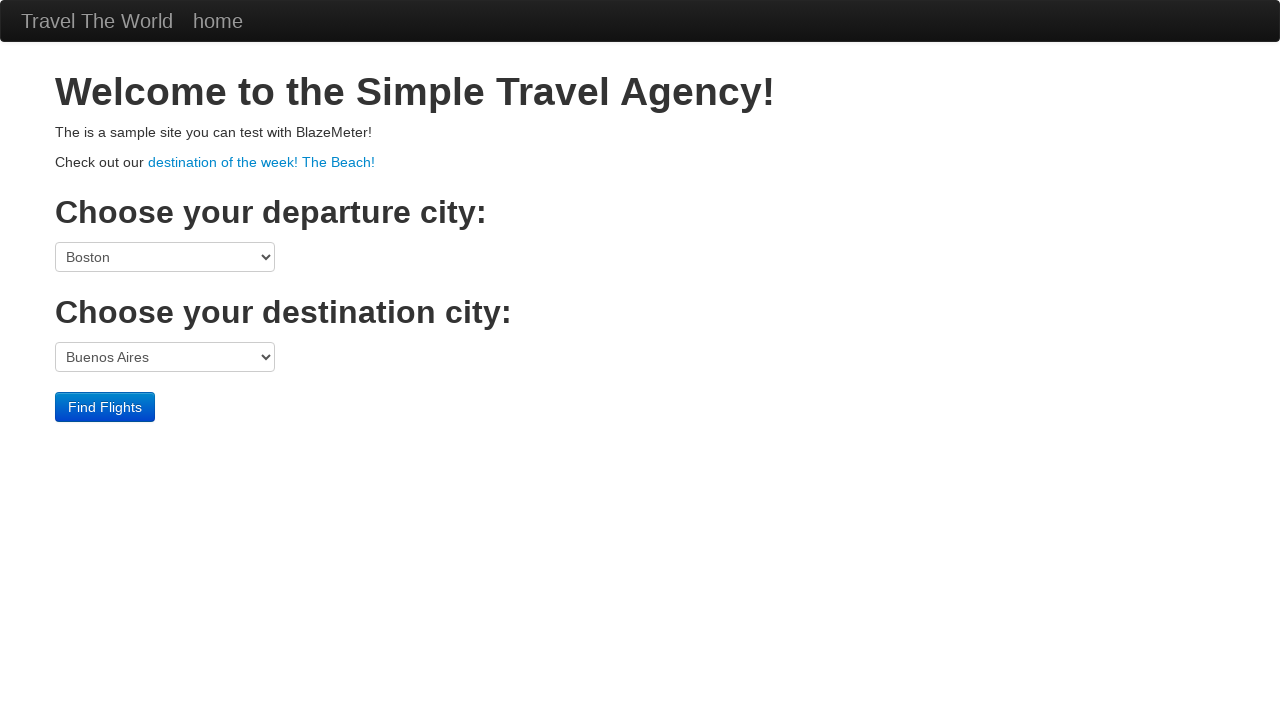

Selected 5th destination city (index 4) from toPort dropdown on select[name='toPort']
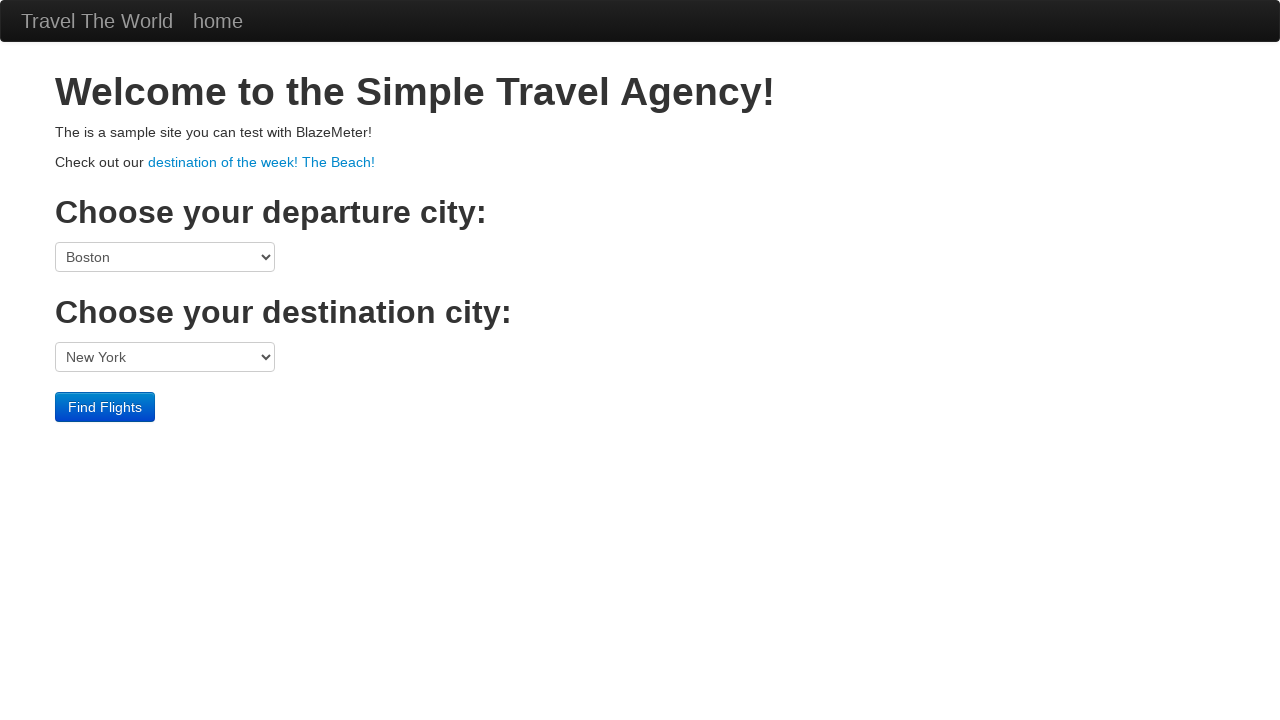

Clicked Find Flights button to search for available flights at (105, 407) on input[value='Find Flights']
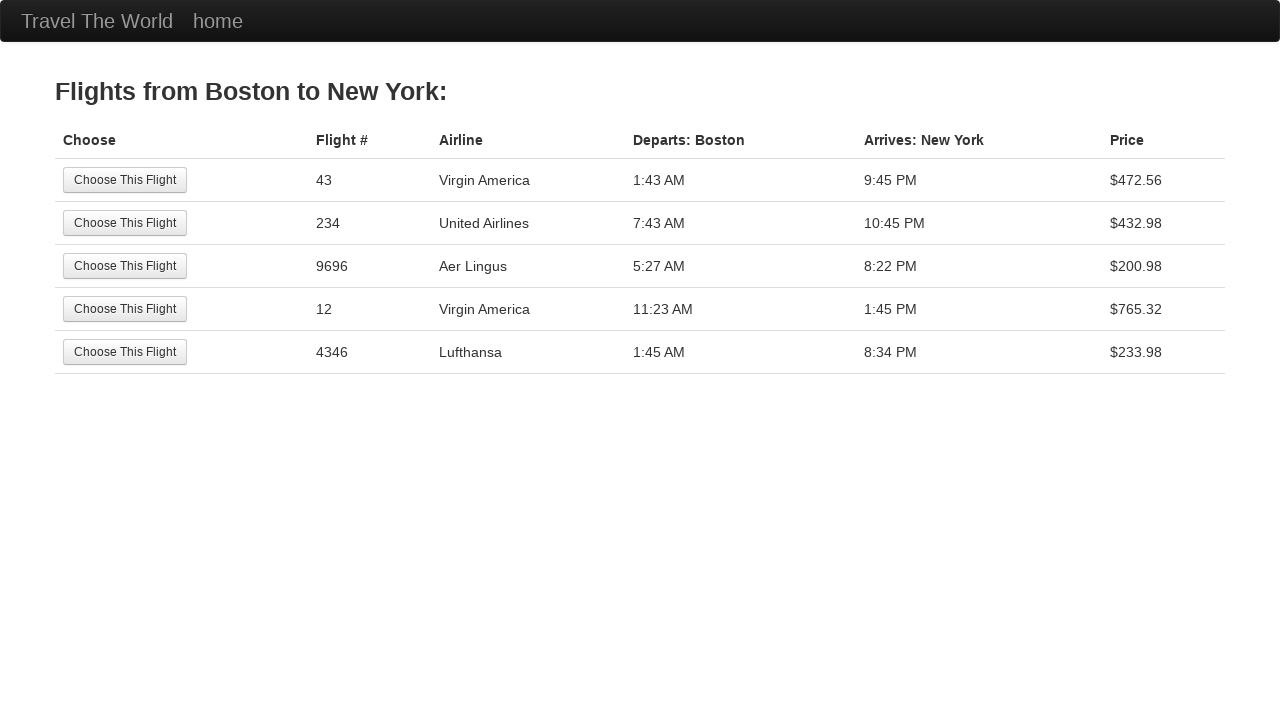

Flight results page loaded with available flight options
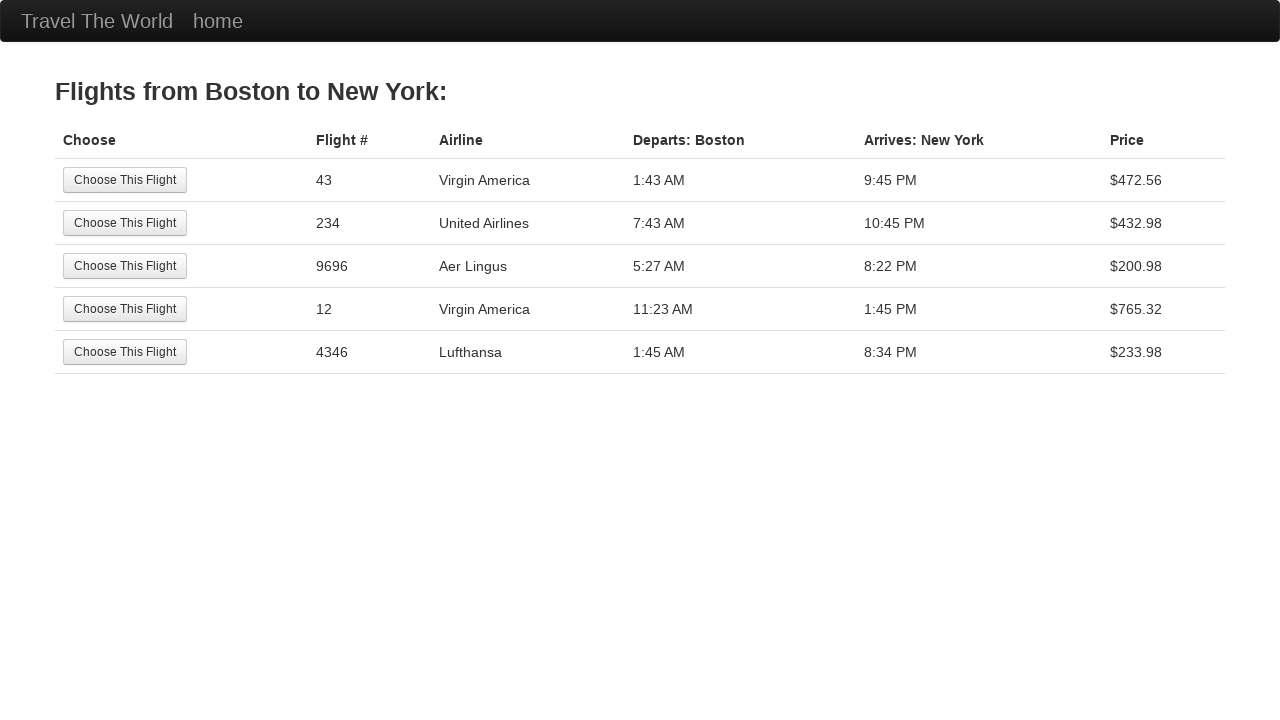

Selected 4th flight from available results (index 3) at (125, 309) on input[value='Choose This Flight'] >> nth=3
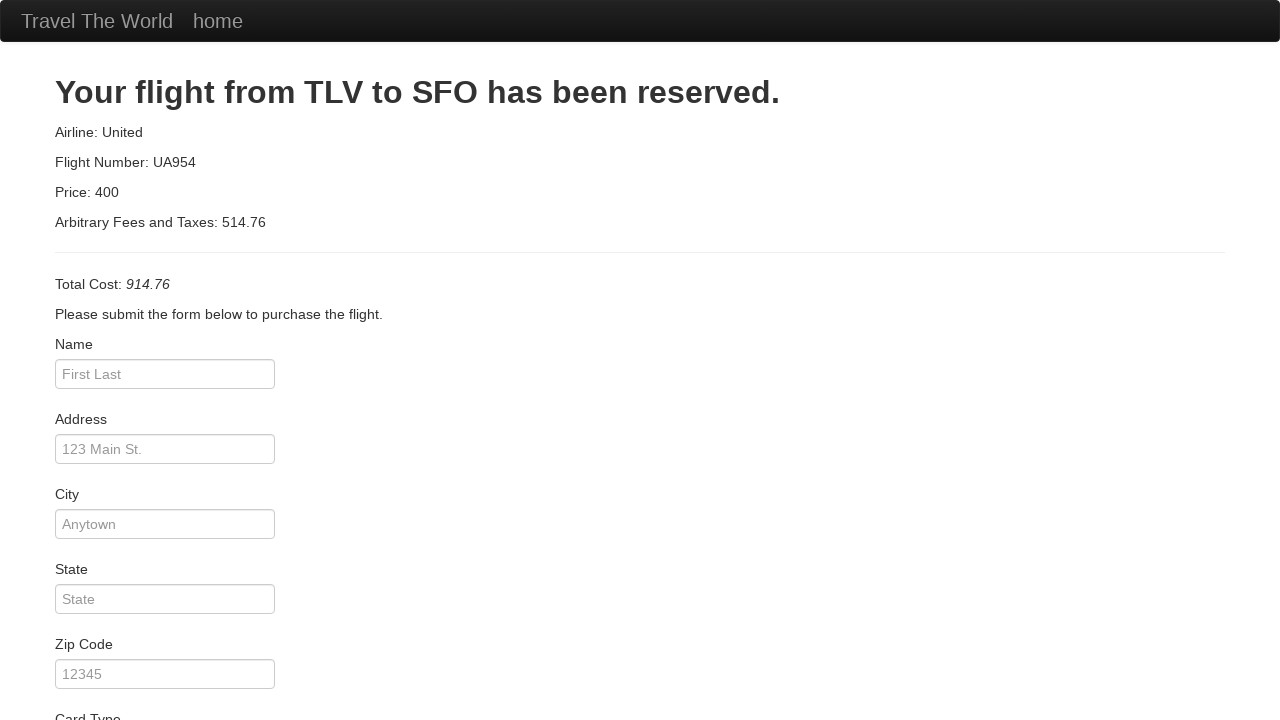

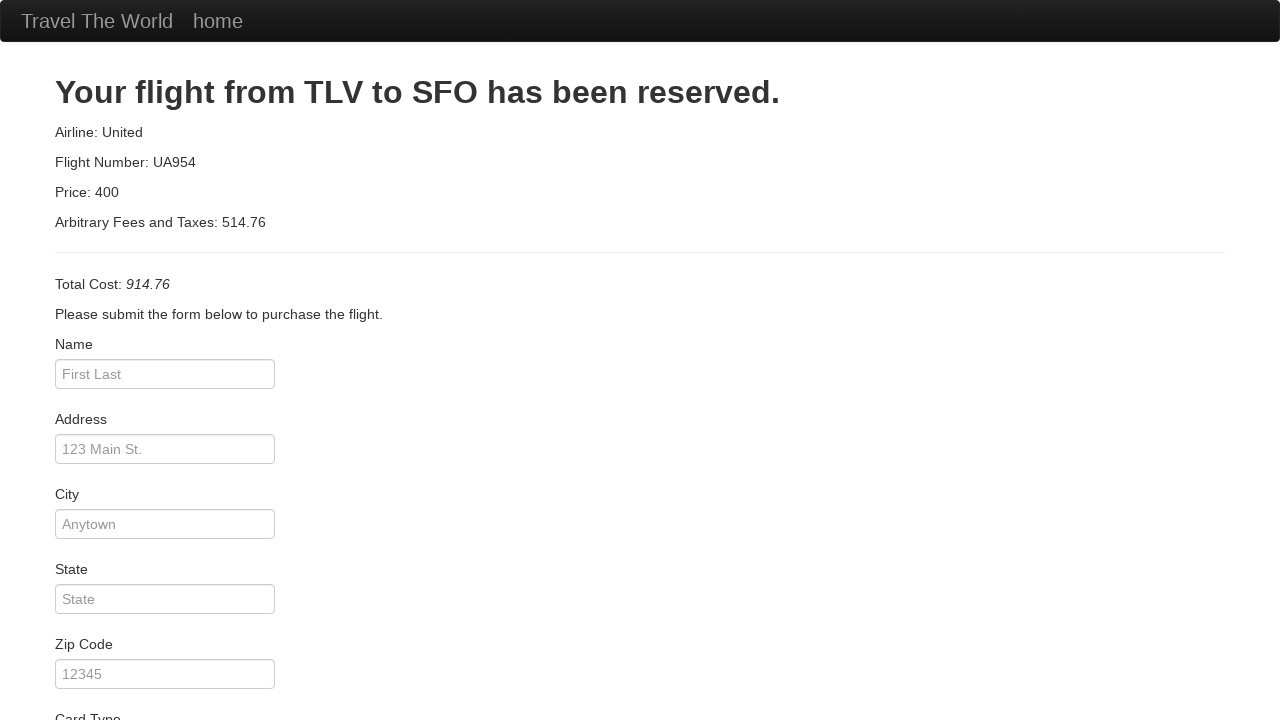